Tests infinite scroll functionality by scrolling to the bottom of the page multiple times and waiting for new content to load dynamically.

Starting URL: https://infinite-scroll.com/demo/full-page/

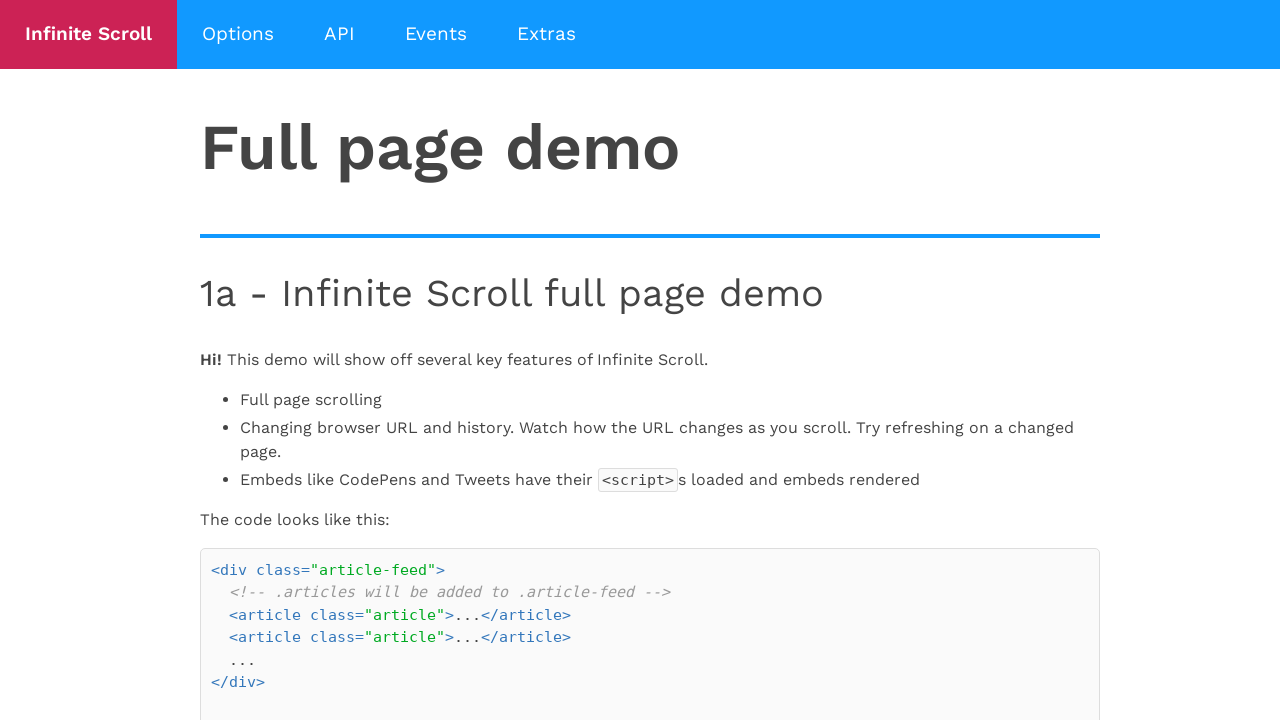

Waited for initial article content to load
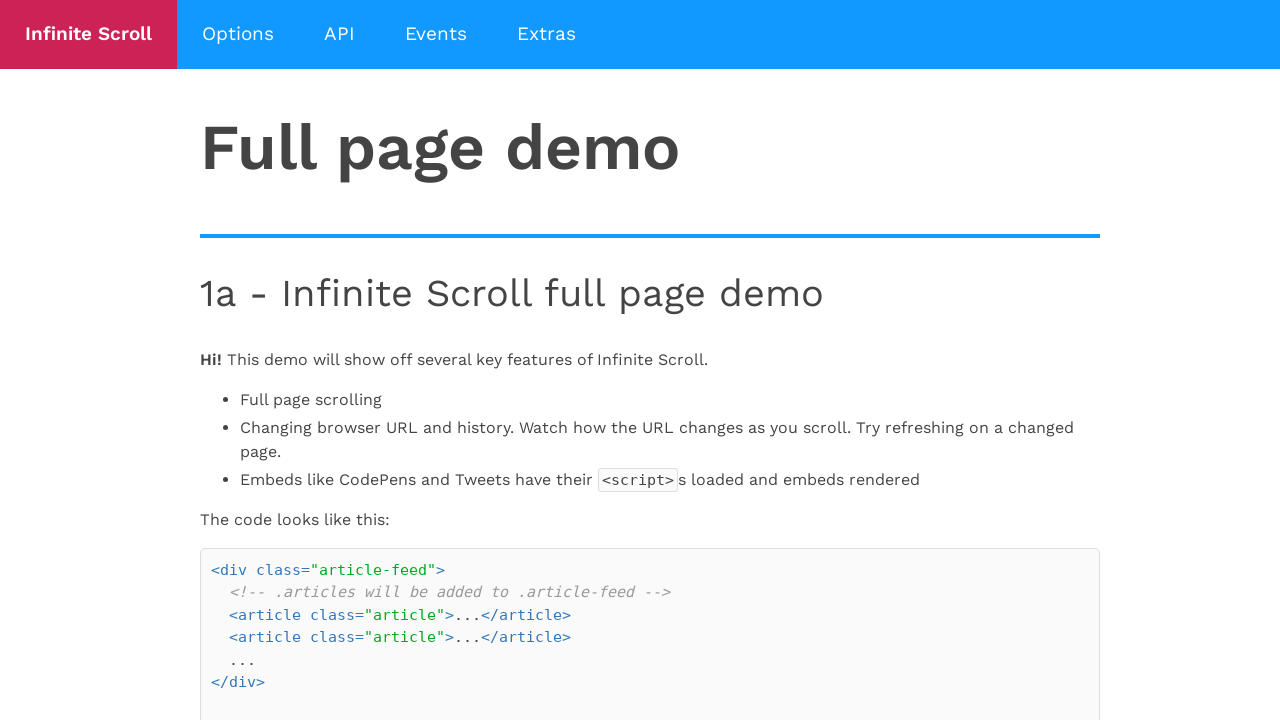

Retrieved initial scroll height
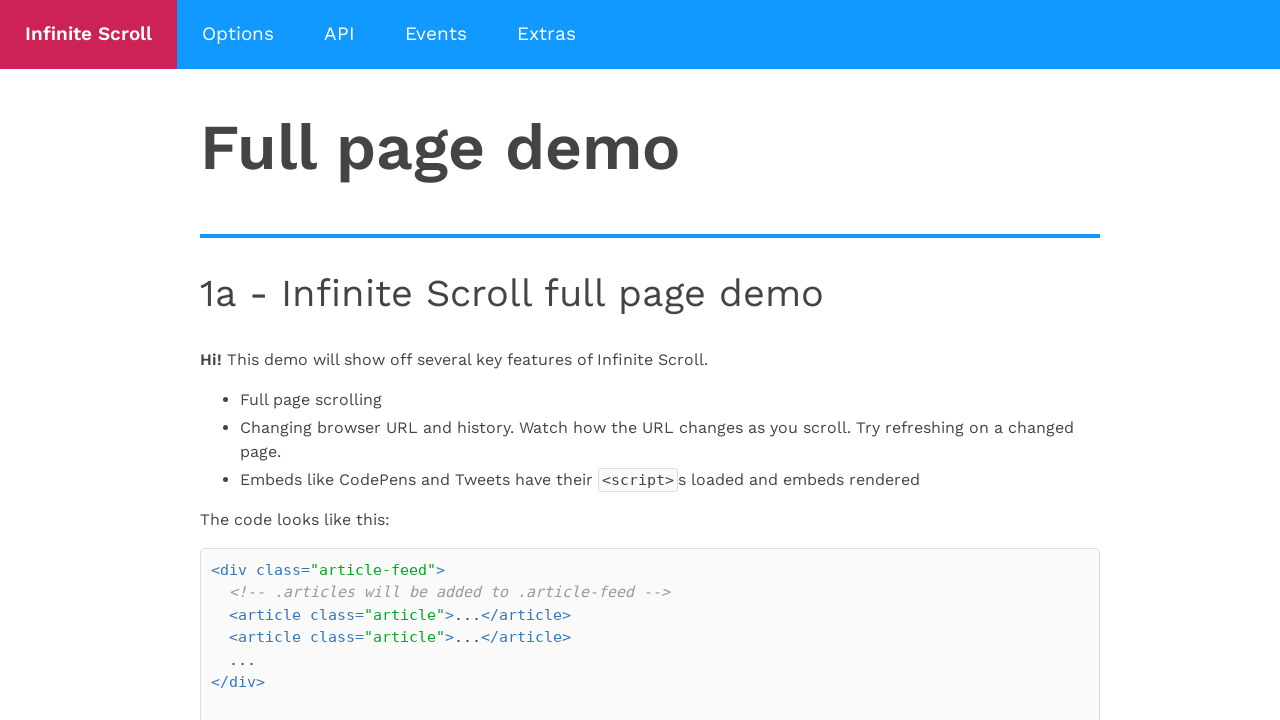

Scrolled to bottom of page (iteration 1)
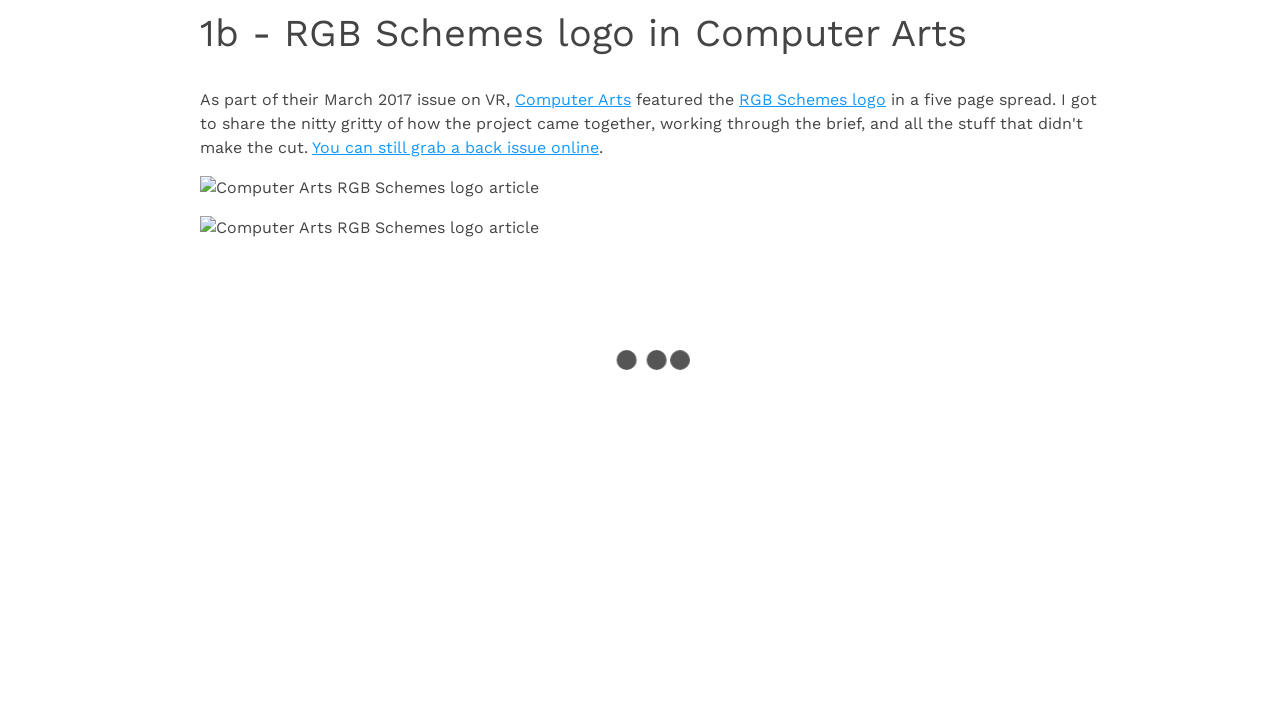

Waited 2 seconds for new content to load dynamically
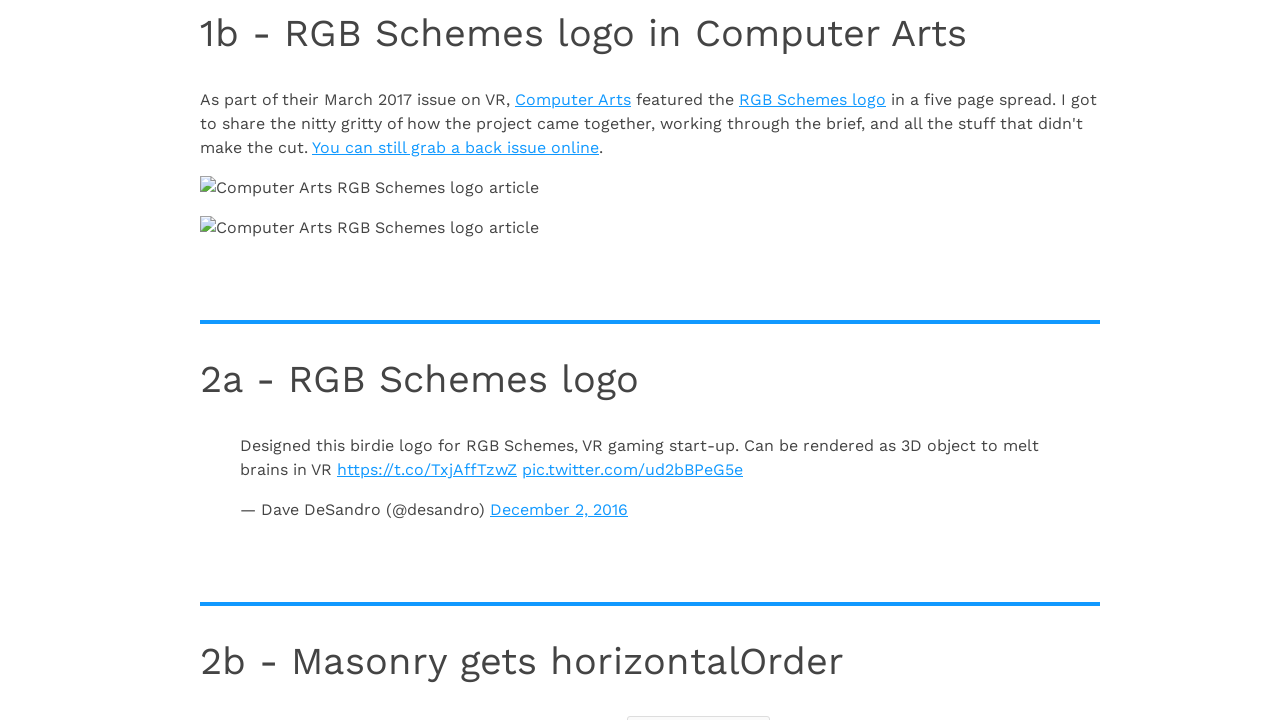

Retrieved updated scroll height after waiting
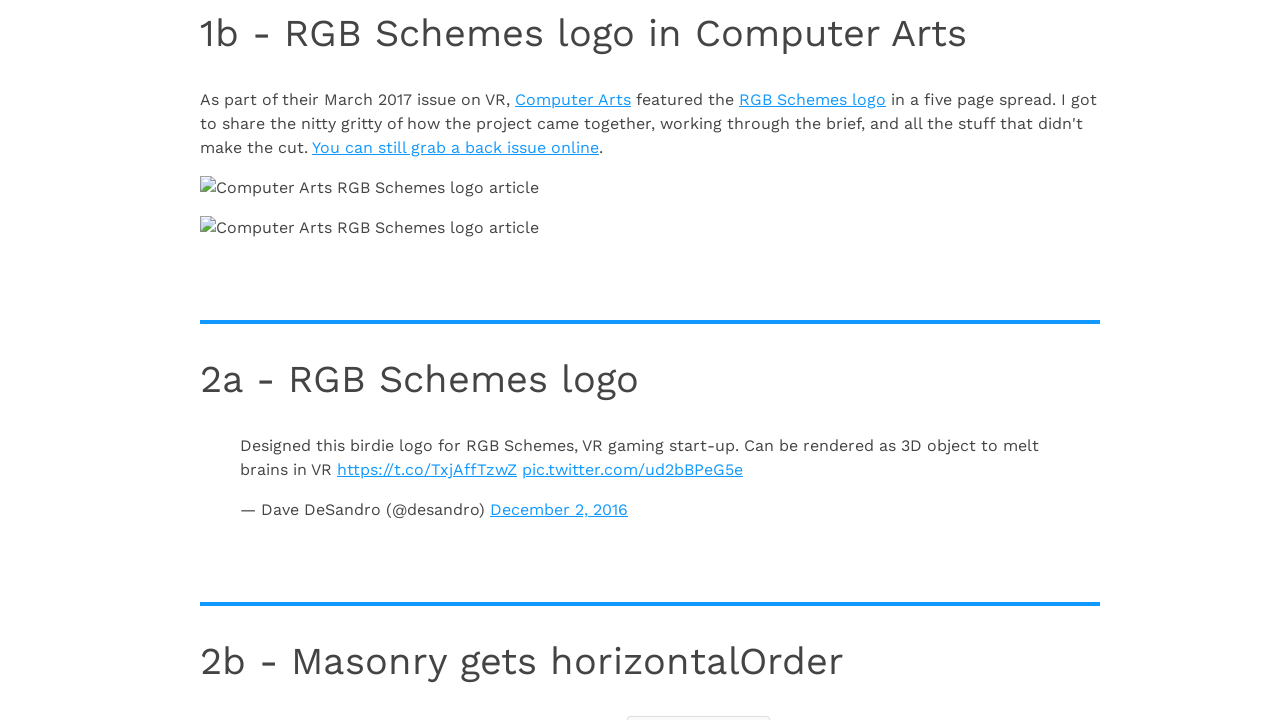

Scrolled to bottom of page (iteration 2)
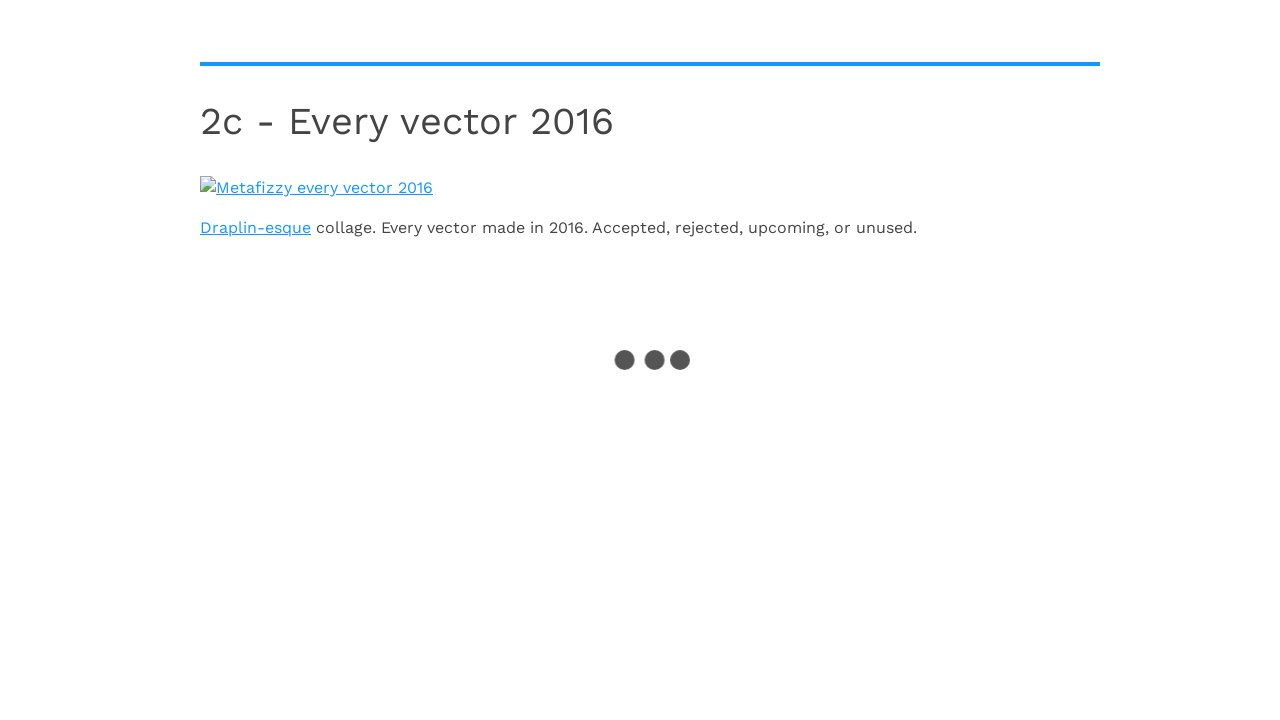

Waited 2 seconds for new content to load dynamically
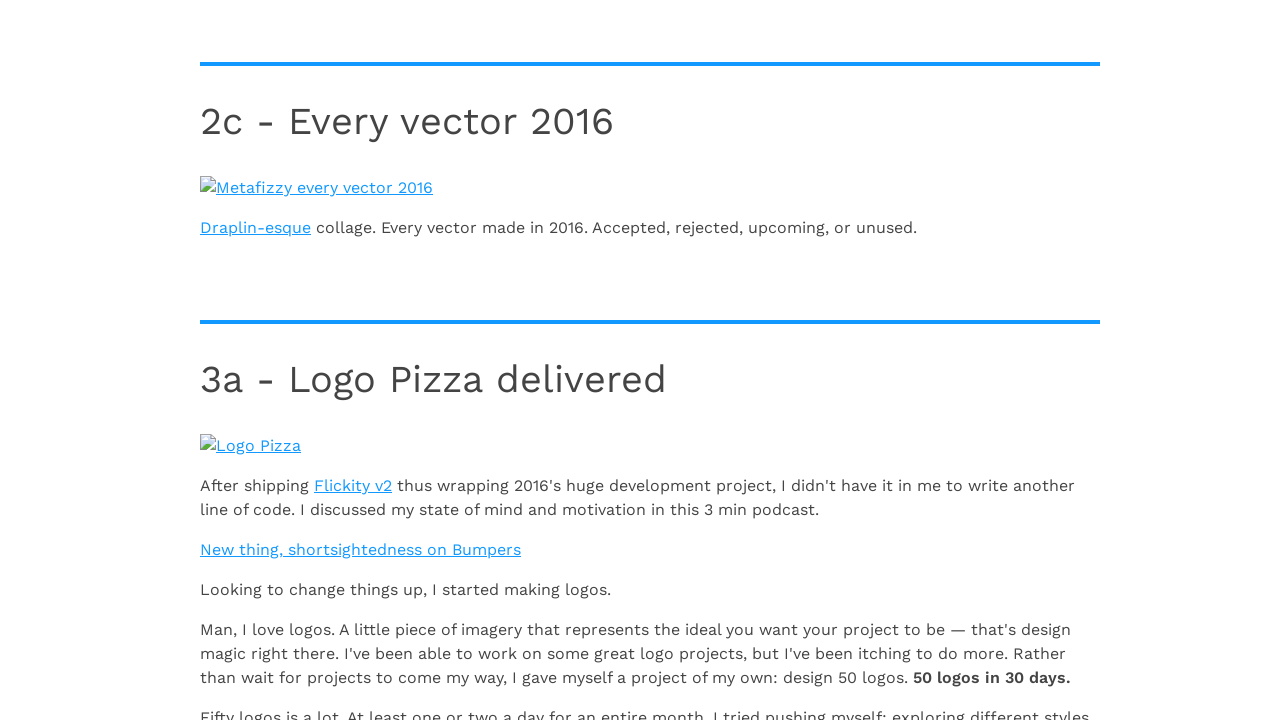

Retrieved updated scroll height after waiting
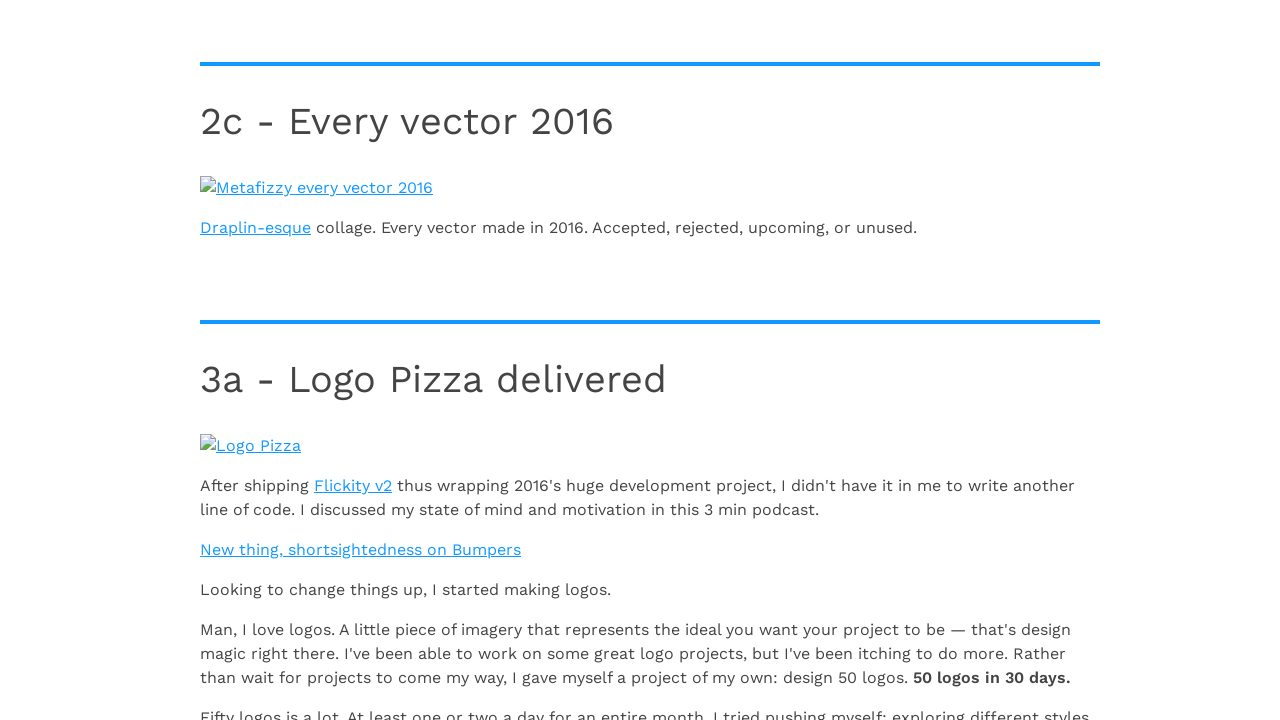

Scrolled to bottom of page (iteration 3)
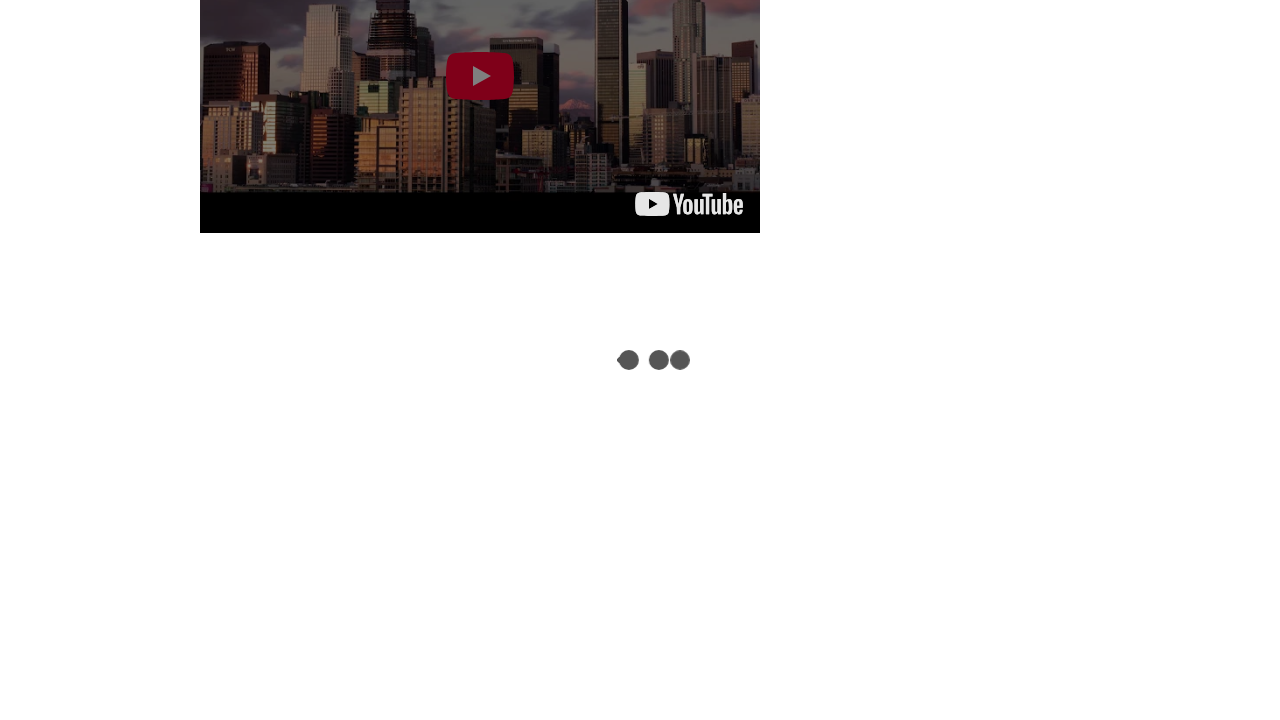

Waited 2 seconds for new content to load dynamically
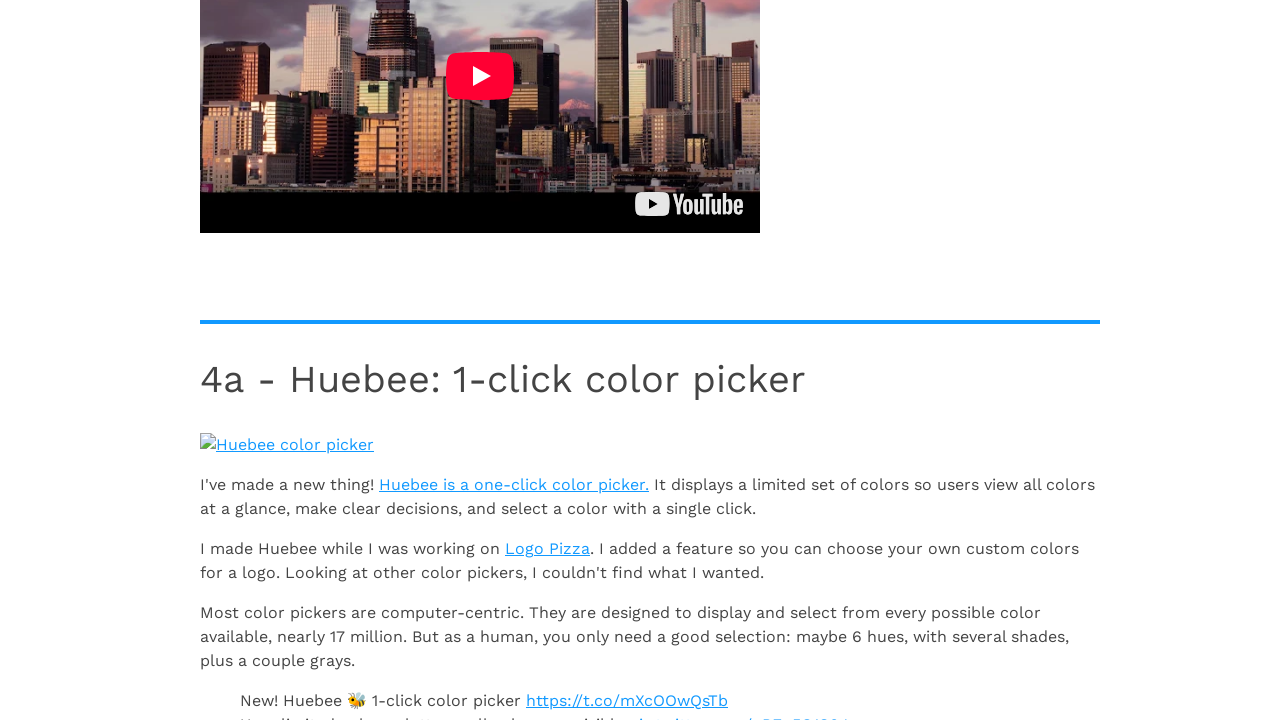

Retrieved updated scroll height after waiting
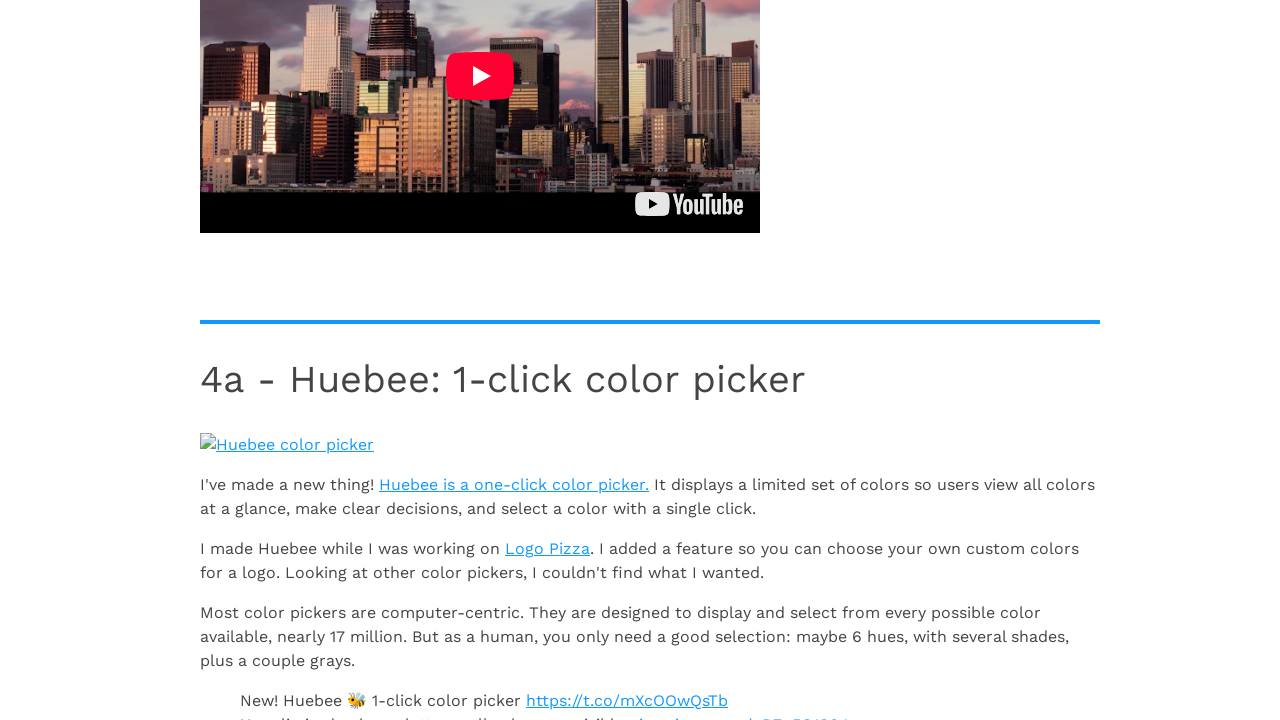

Scrolled to bottom of page (iteration 4)
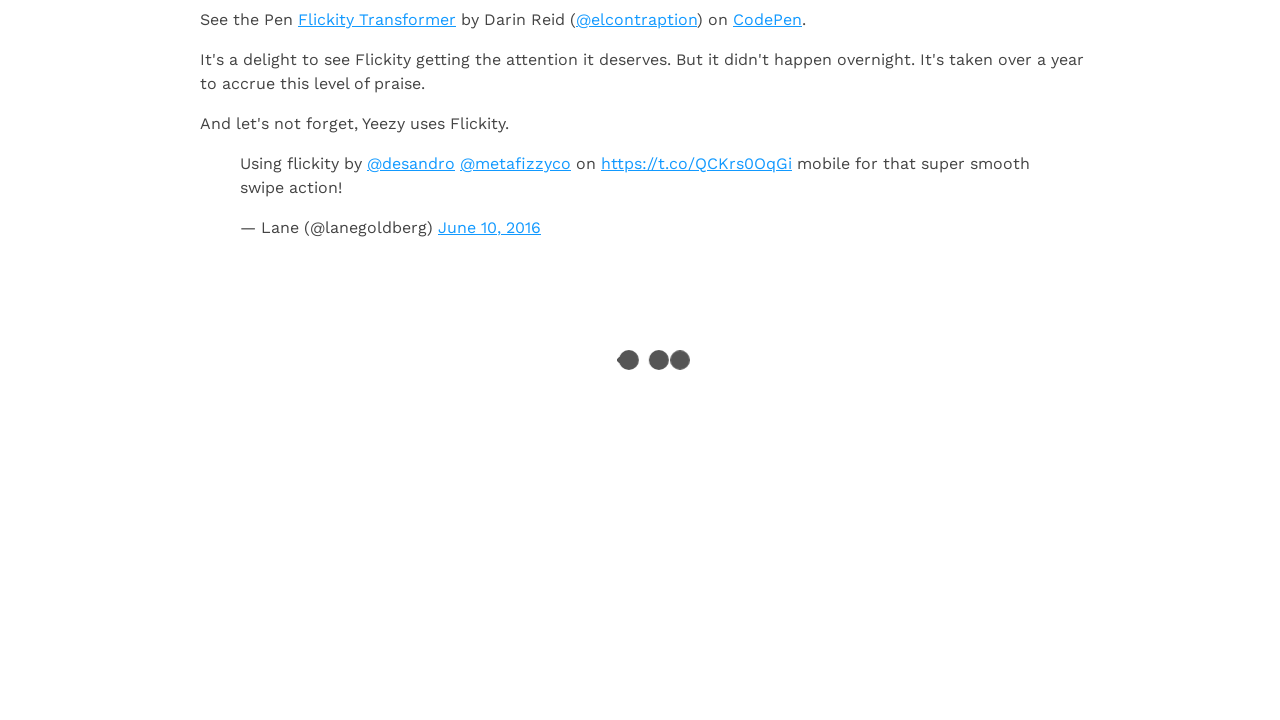

Waited 2 seconds for new content to load dynamically
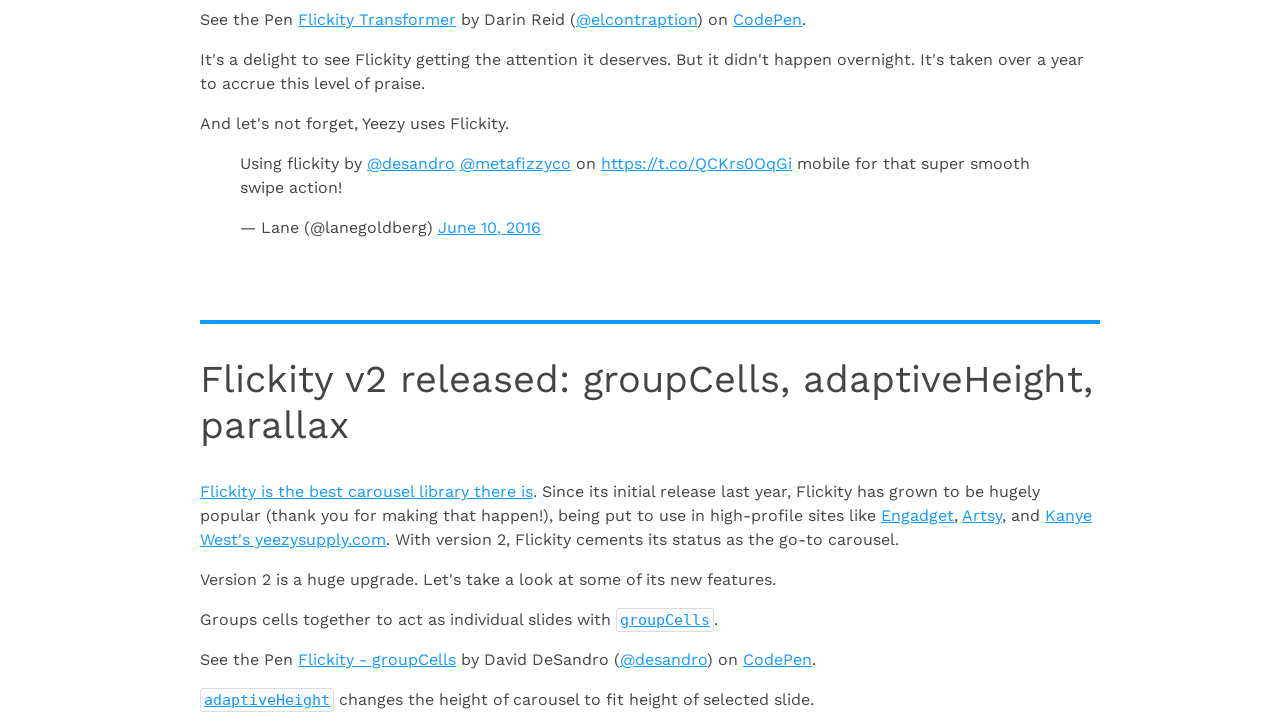

Retrieved updated scroll height after waiting
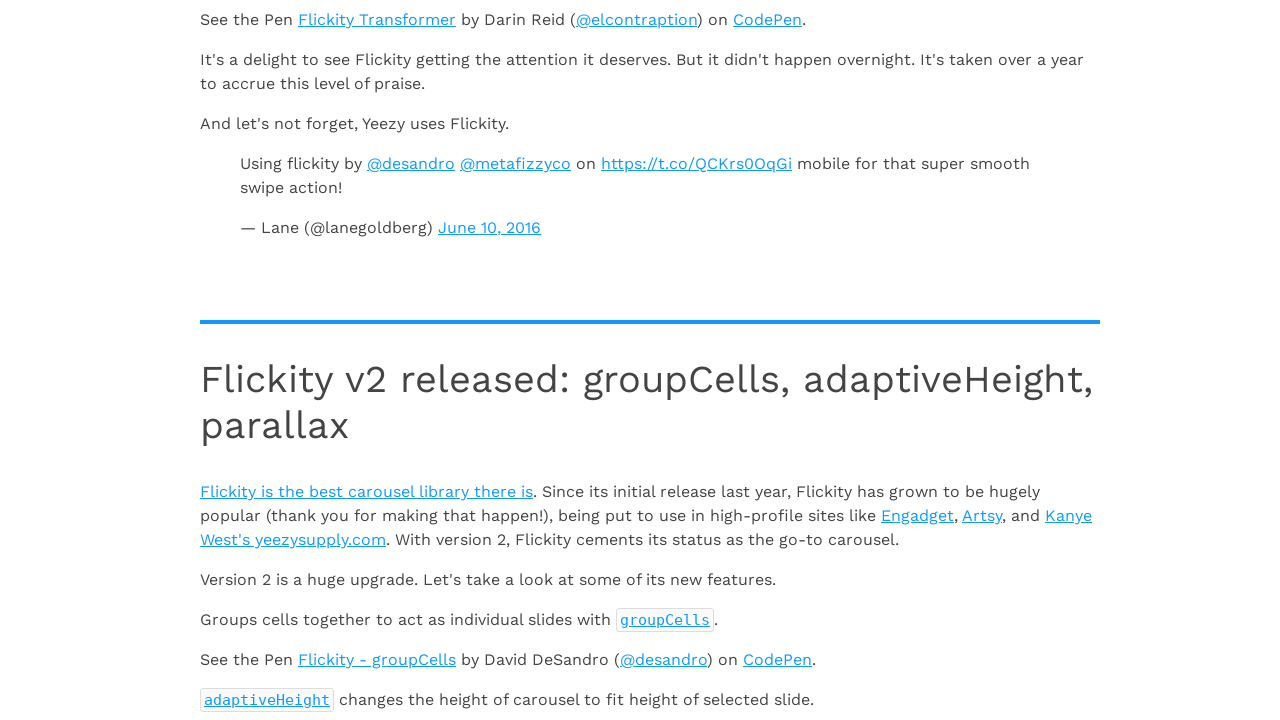

Scrolled to bottom of page (iteration 5)
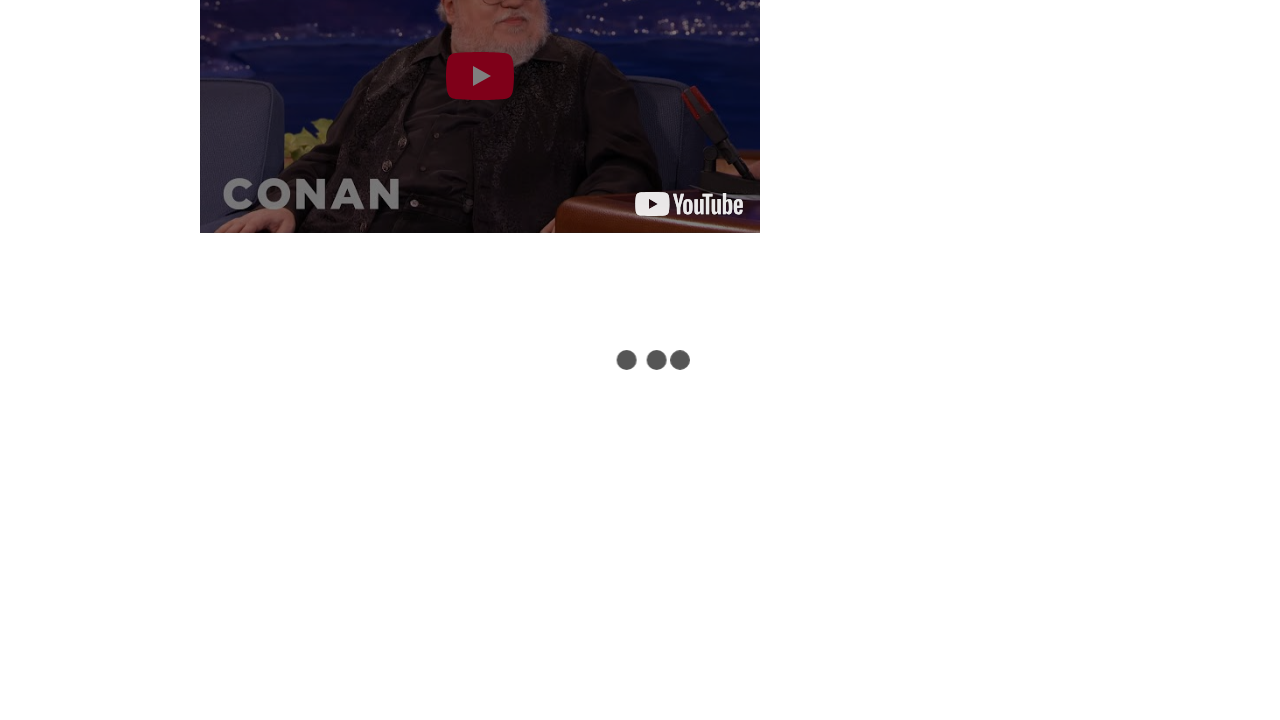

Waited 2 seconds for new content to load dynamically
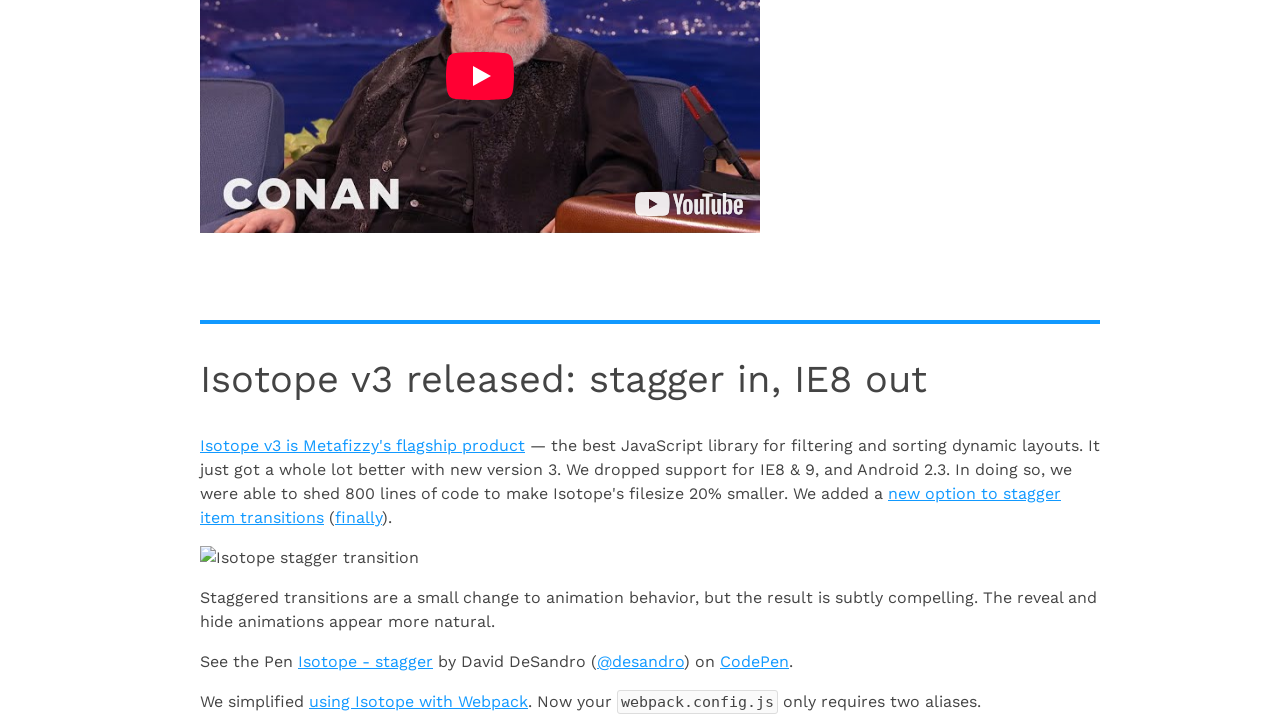

Retrieved updated scroll height after waiting
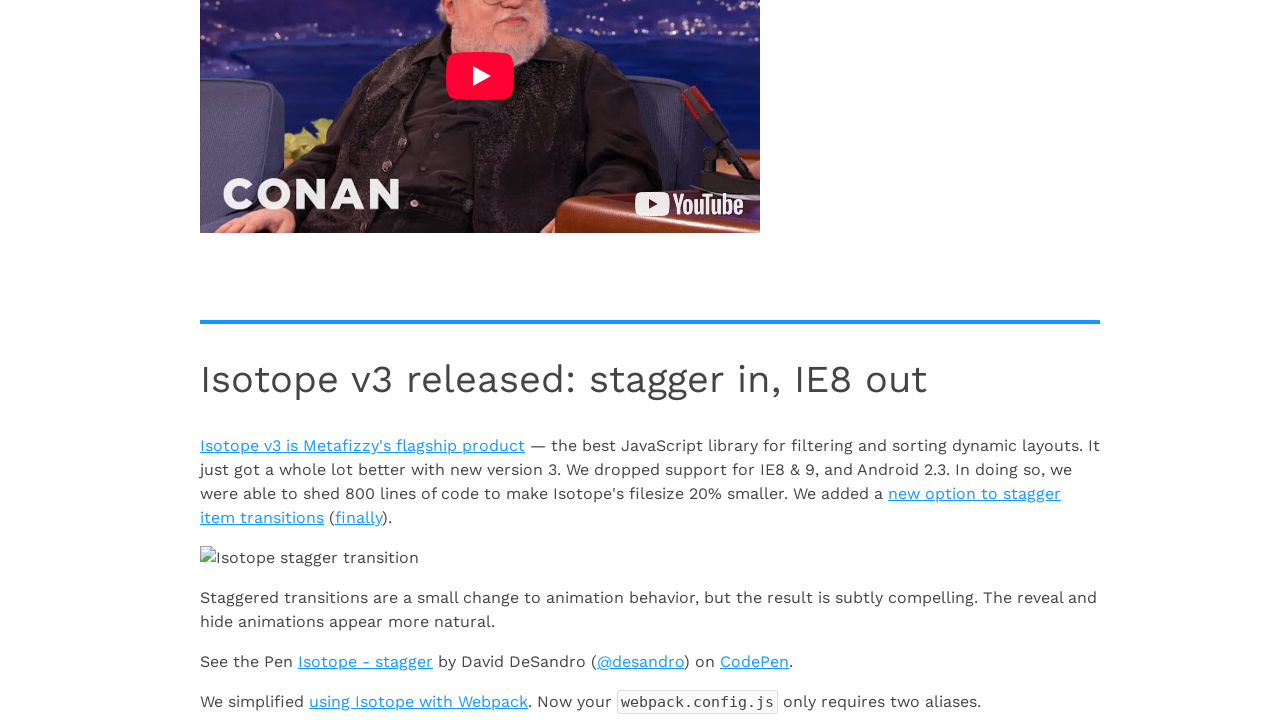

Verified articles are still present after infinite scroll completed
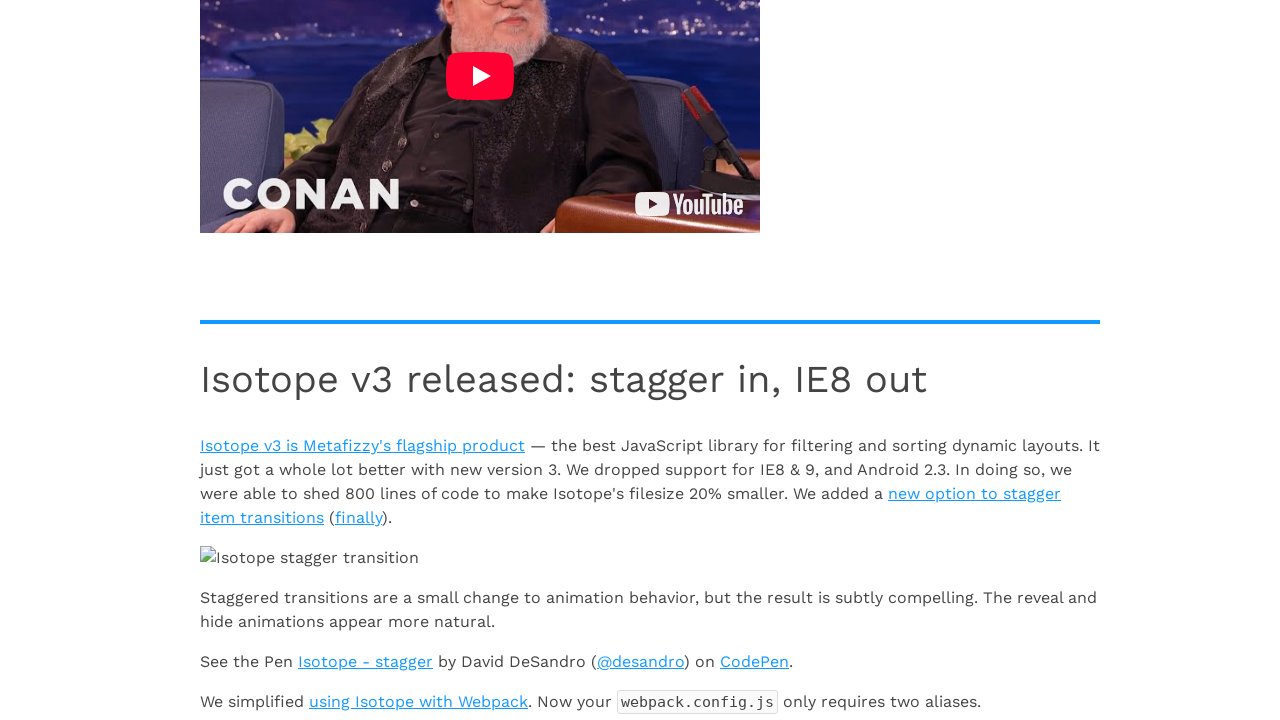

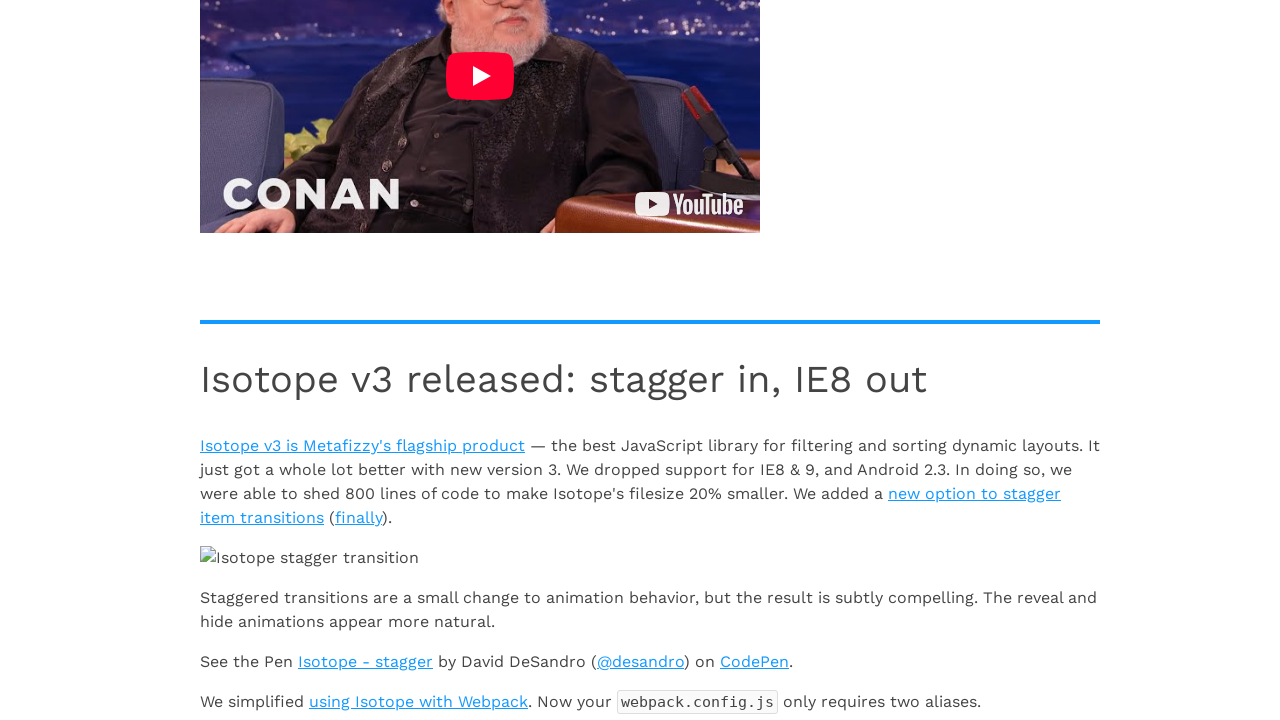